Tests JavaScript confirm dialog by triggering it, dismissing with Cancel, and verifying the result message

Starting URL: https://the-internet.herokuapp.com/javascript_alerts

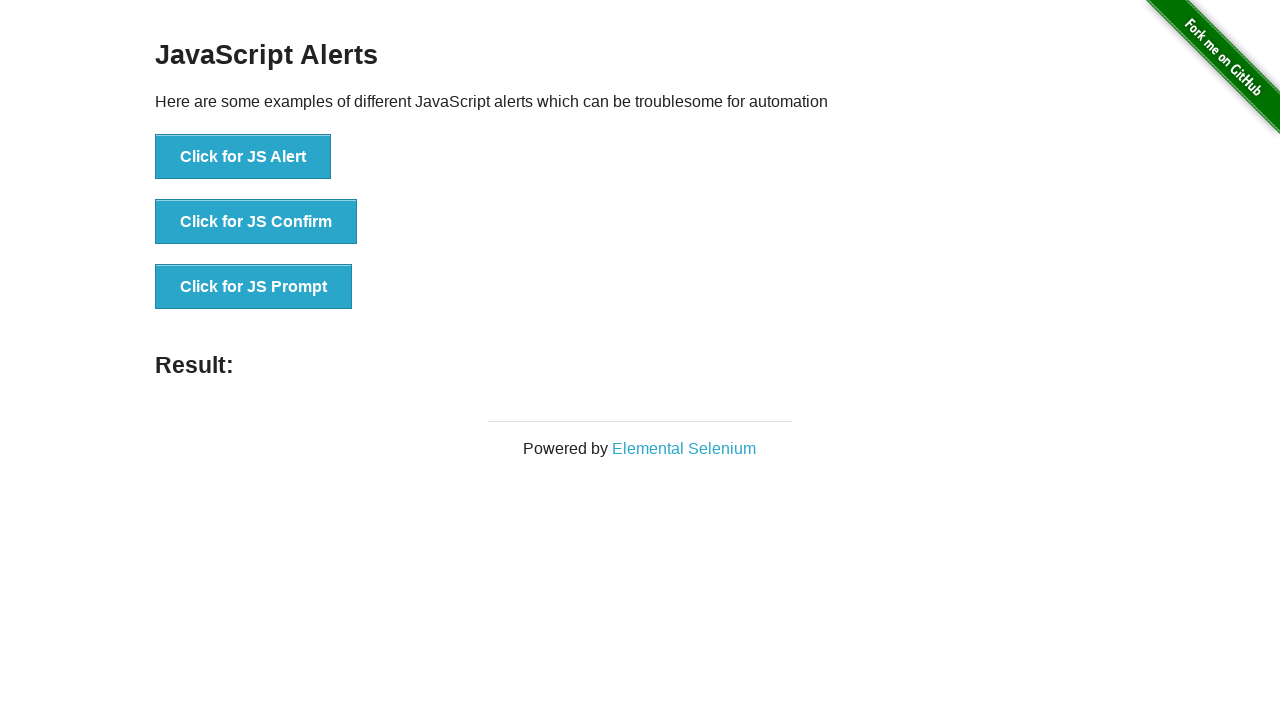

Set up dialog handler to dismiss confirm dialog
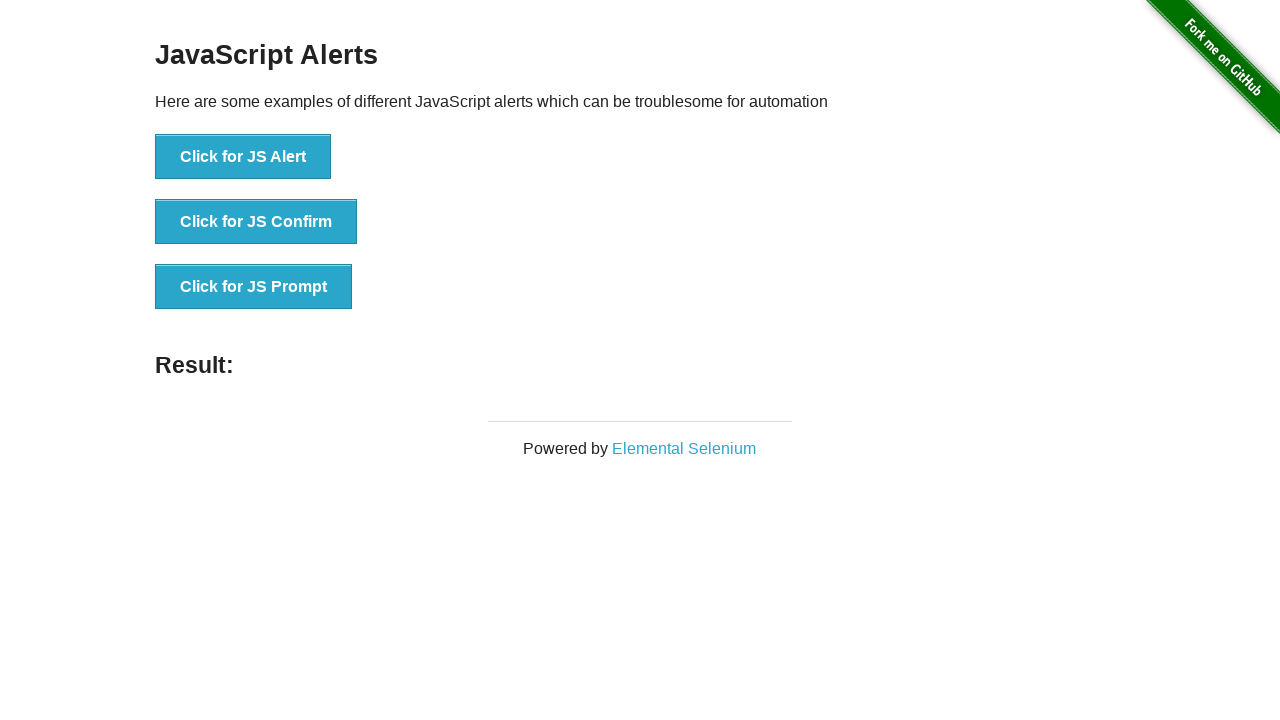

Clicked 'Click for JS Confirm' button to trigger JavaScript confirm dialog at (256, 222) on text='Click for JS Confirm'
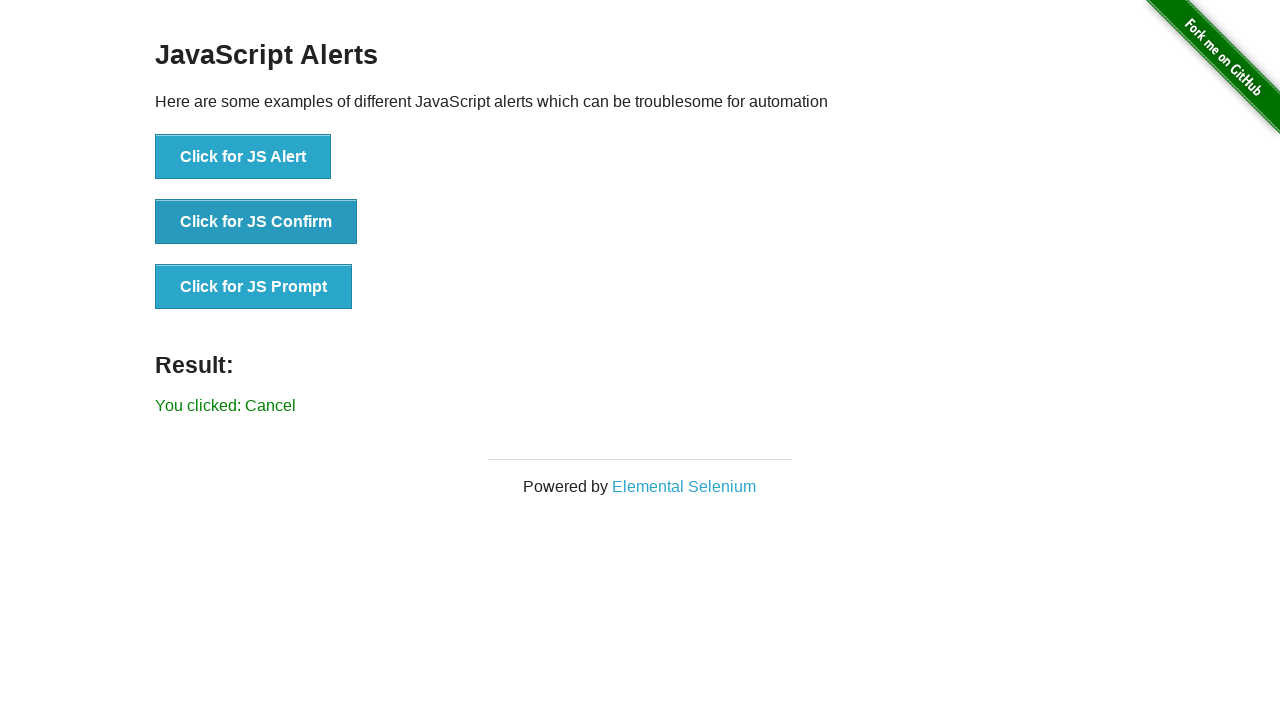

Verified result message displays 'You clicked: Cancel' after dismissing confirm dialog
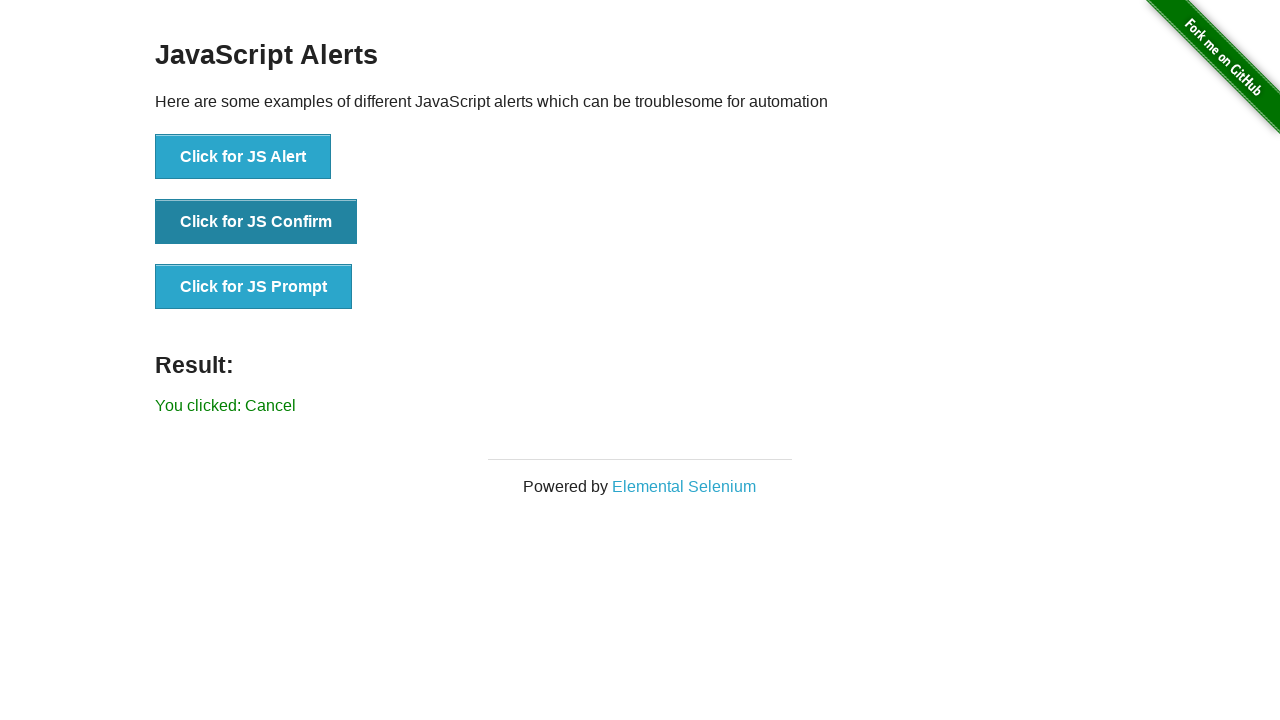

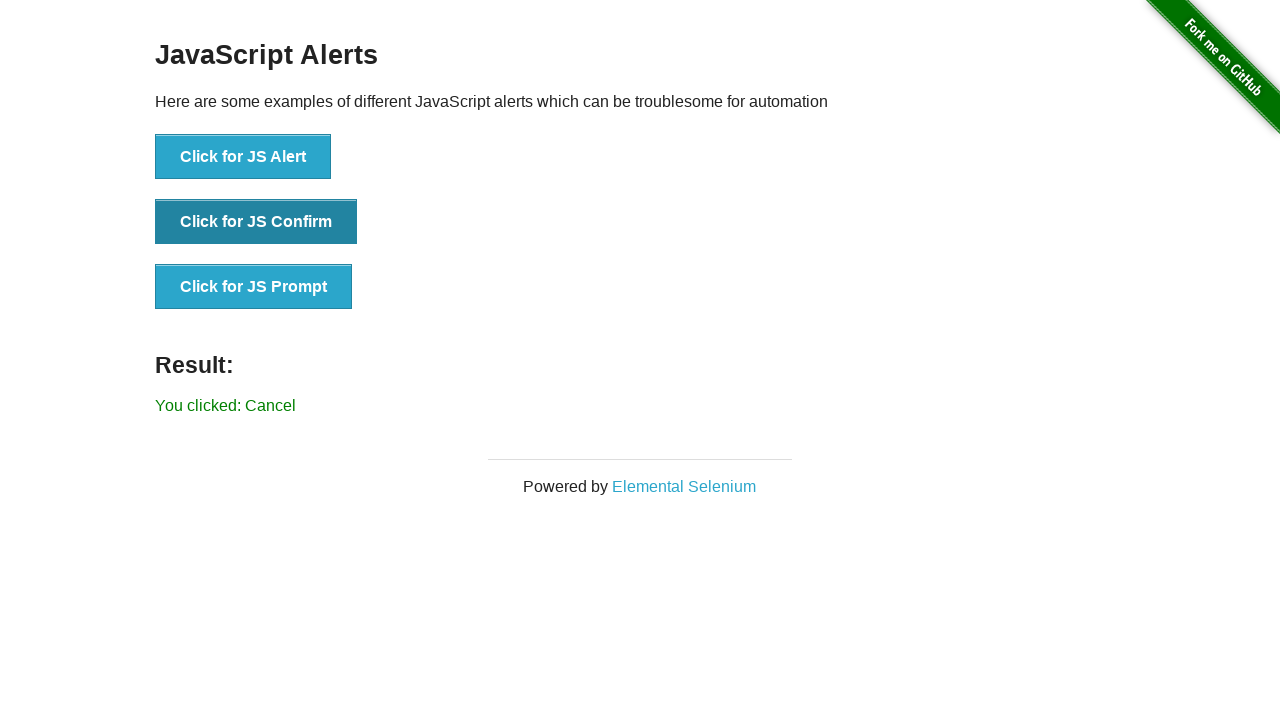